Tests navigation to an external link (Blogger) and demonstrates window management by clicking the link and closing the window

Starting URL: https://testautomationpractice.blogspot.com/

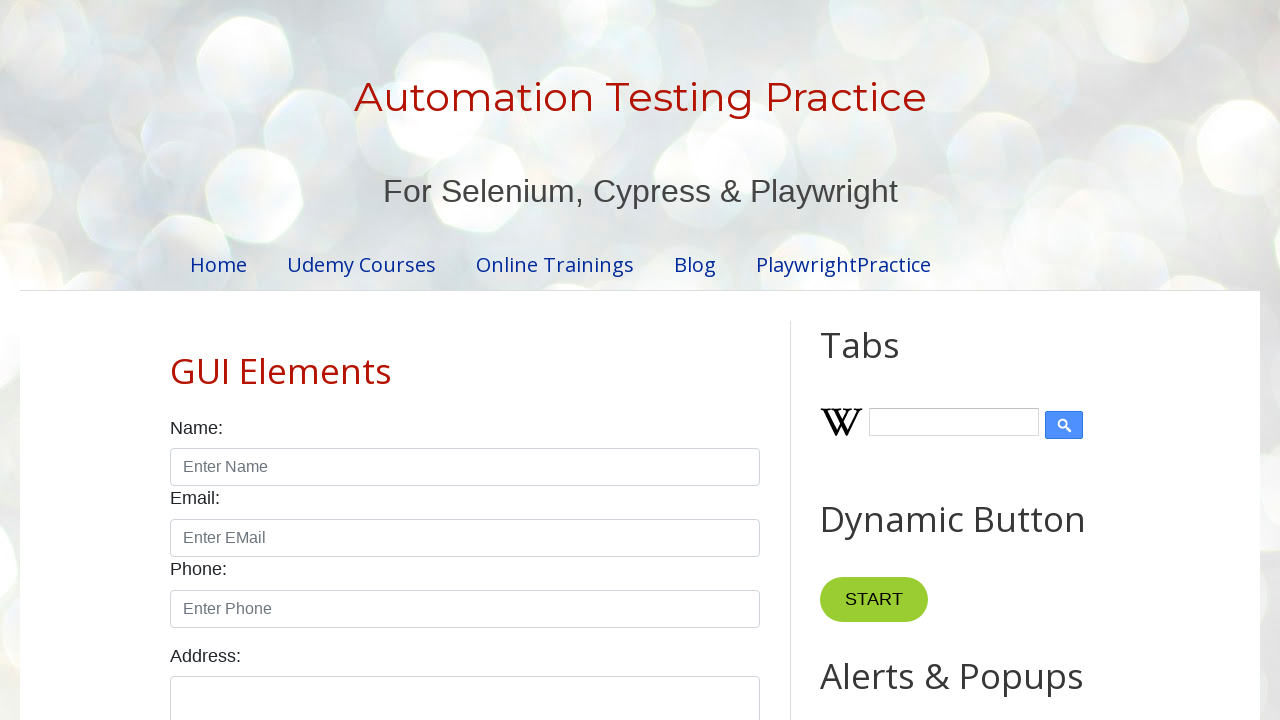

Clicked on Blogger external link at (809, 658) on a:text('Blogger')
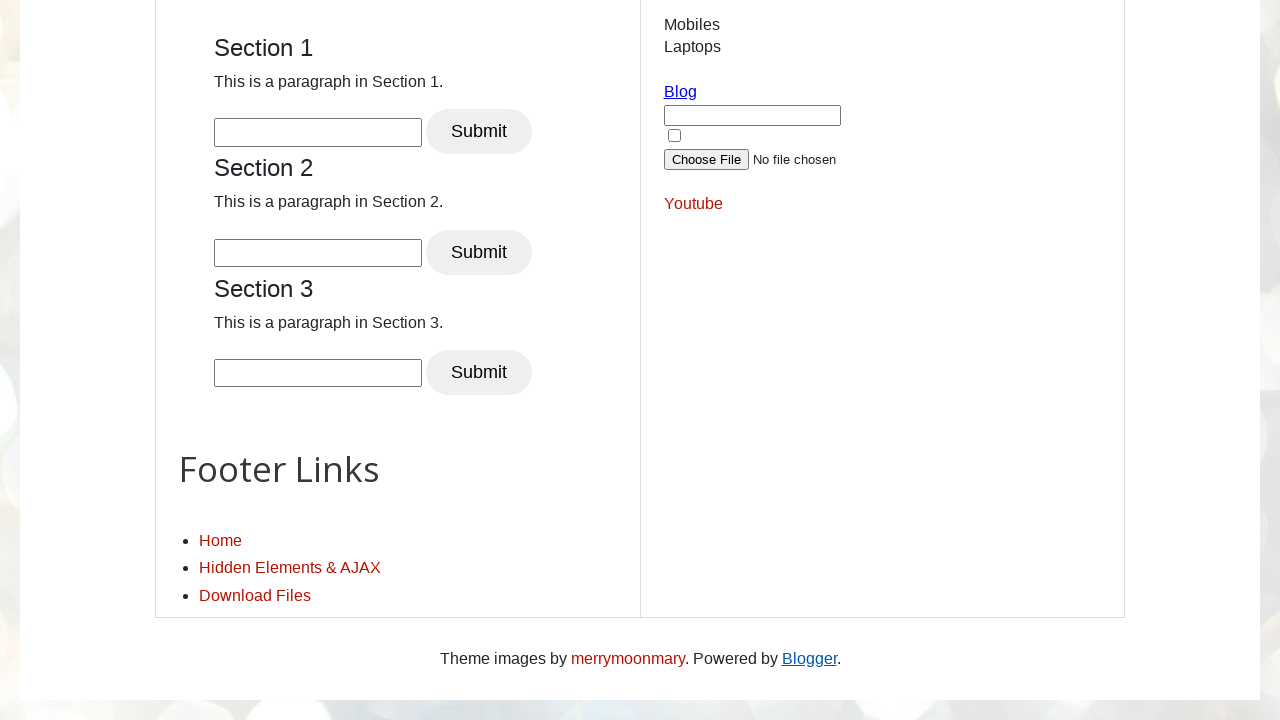

Waited 3 seconds for new window/tab to load
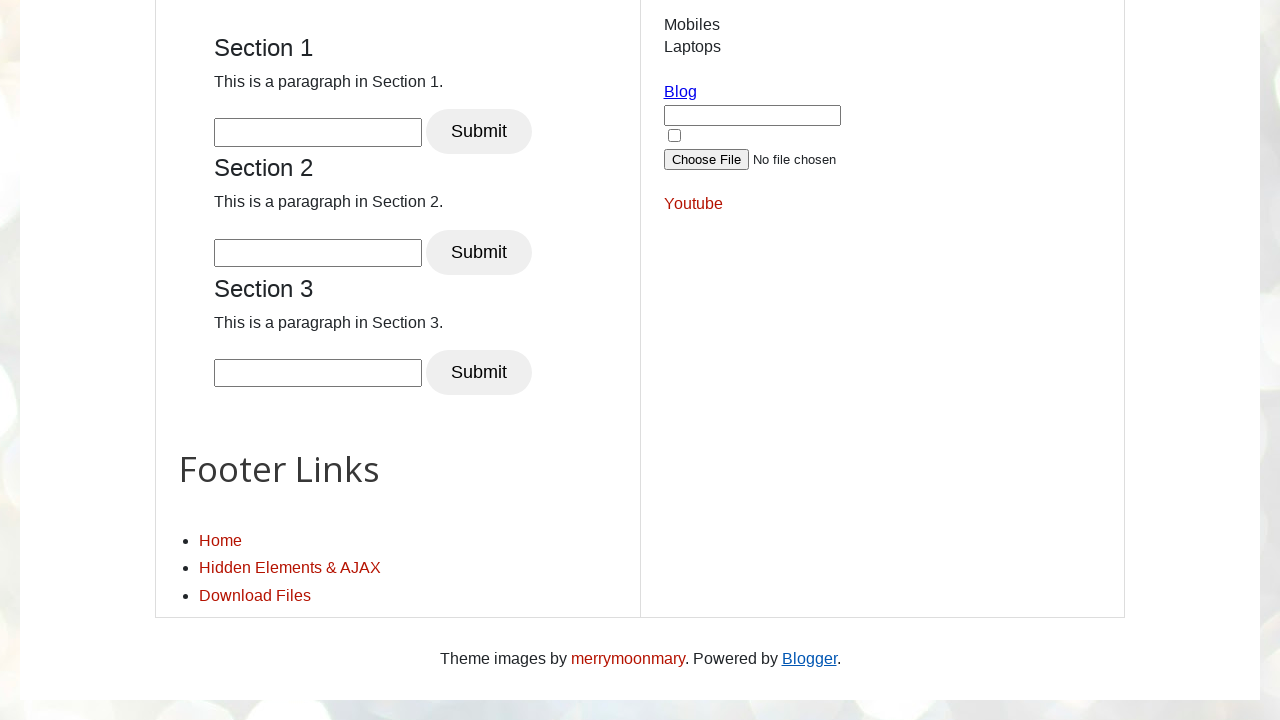

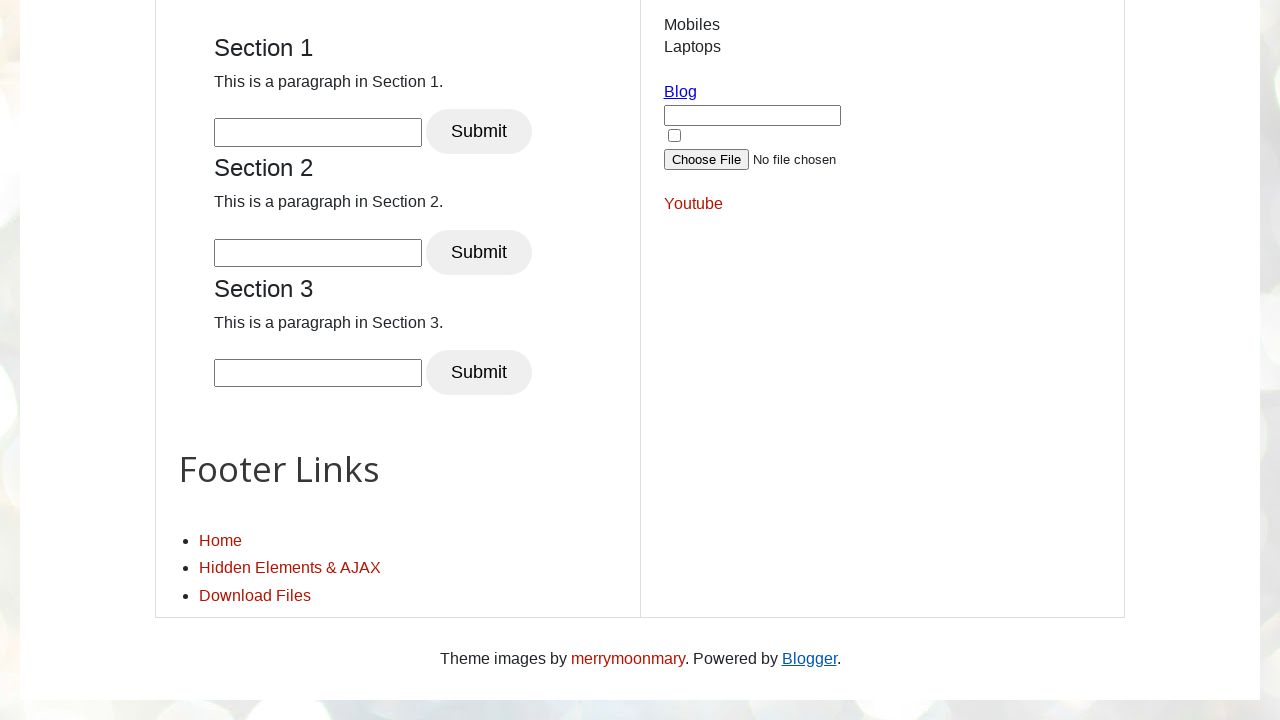